Tests browser back button navigation through filter views

Starting URL: https://demo.playwright.dev/todomvc

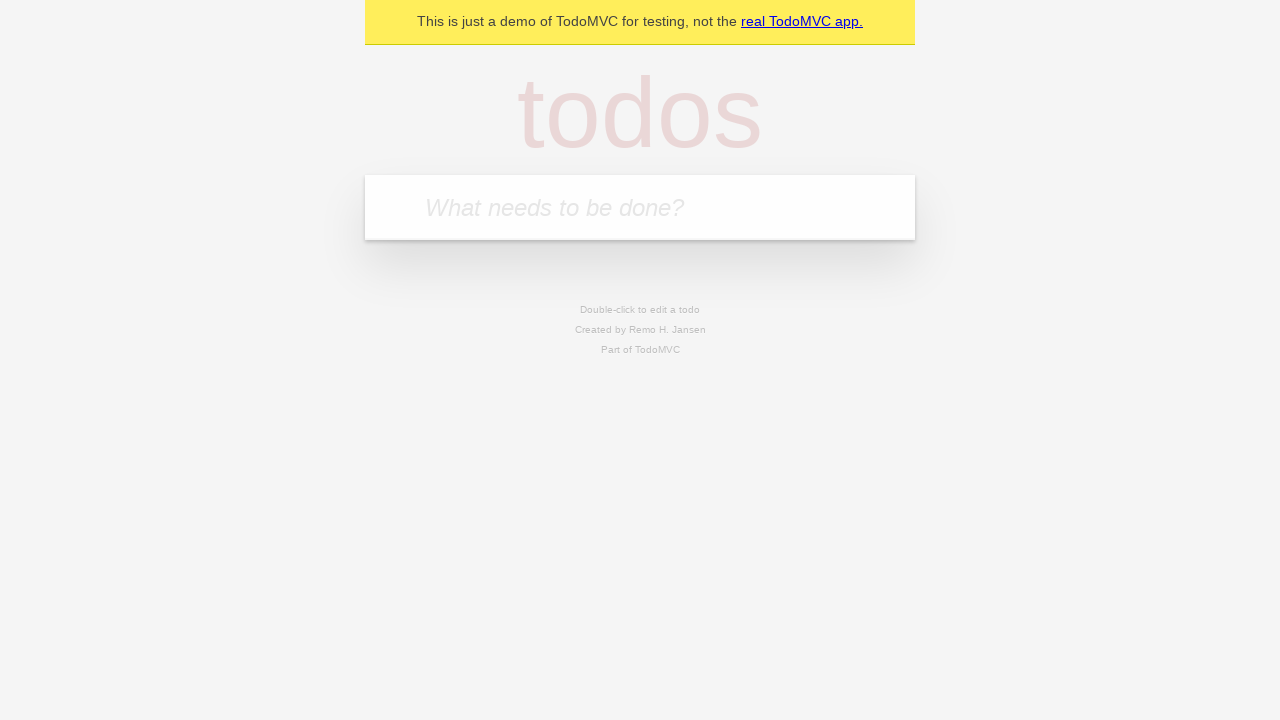

Filled first todo input with 'buy some cheese' on internal:attr=[placeholder="What needs to be done?"i]
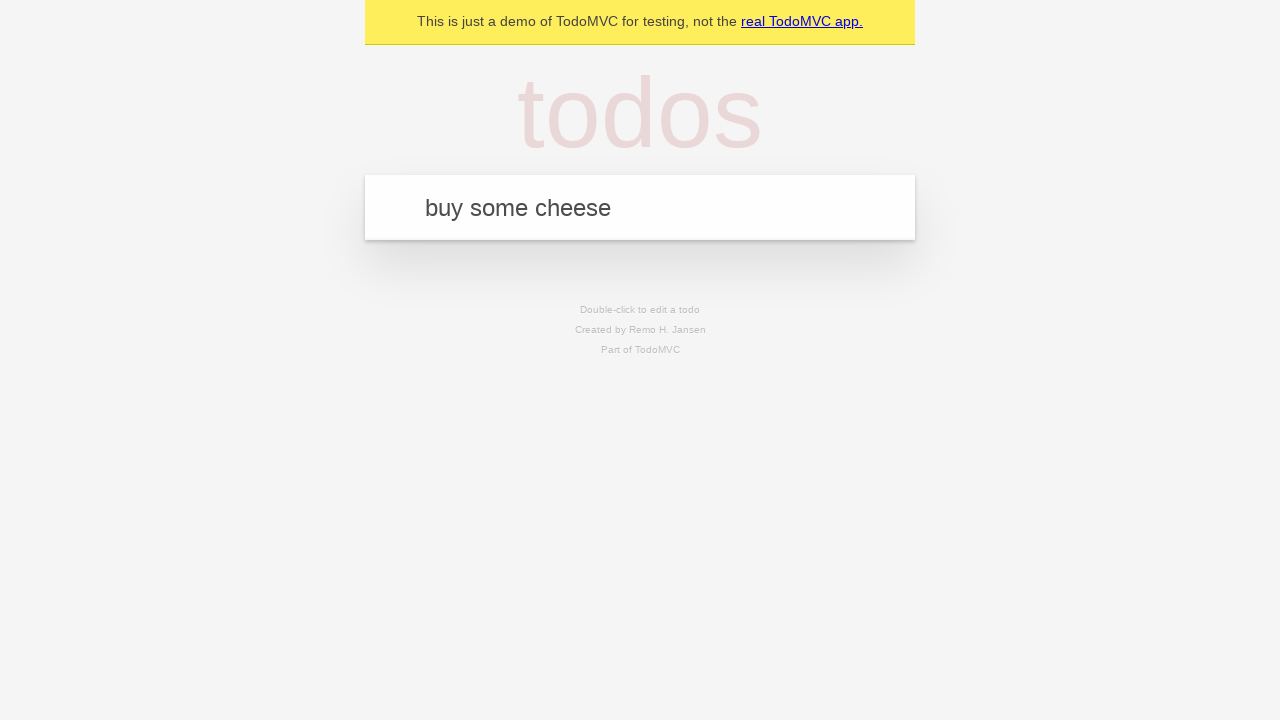

Pressed Enter to create first todo on internal:attr=[placeholder="What needs to be done?"i]
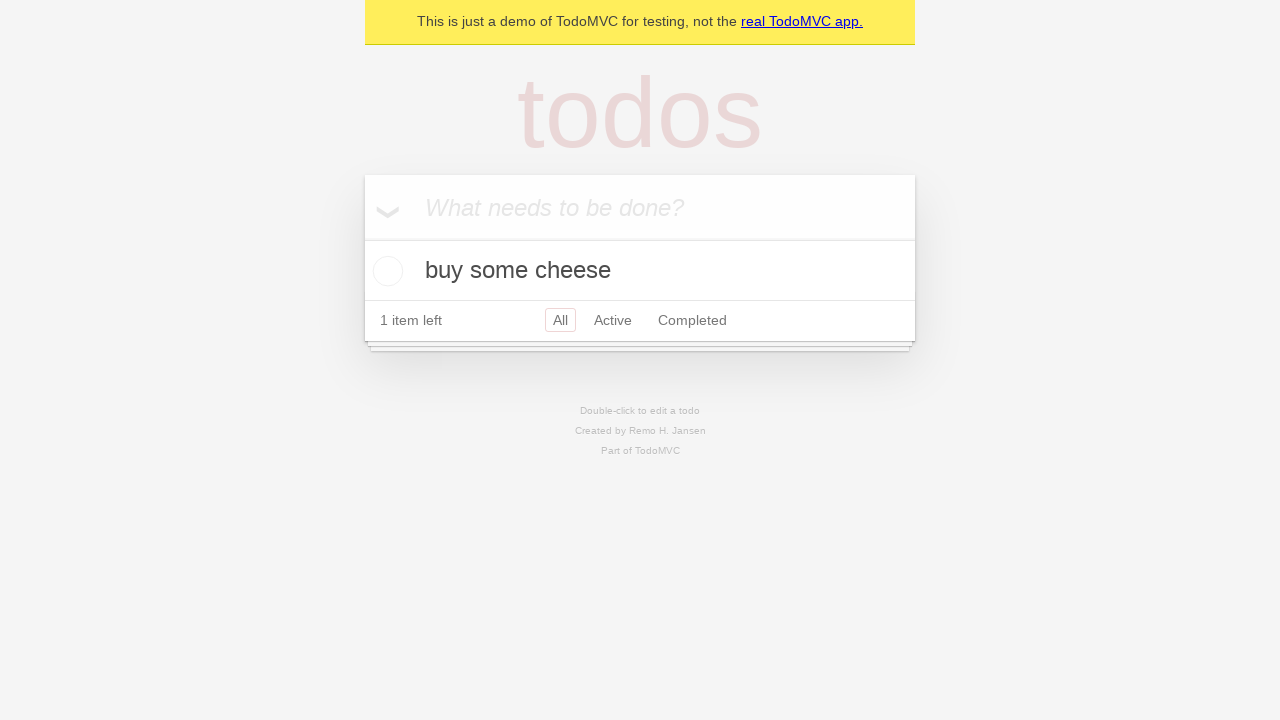

Filled second todo input with 'feed the cat' on internal:attr=[placeholder="What needs to be done?"i]
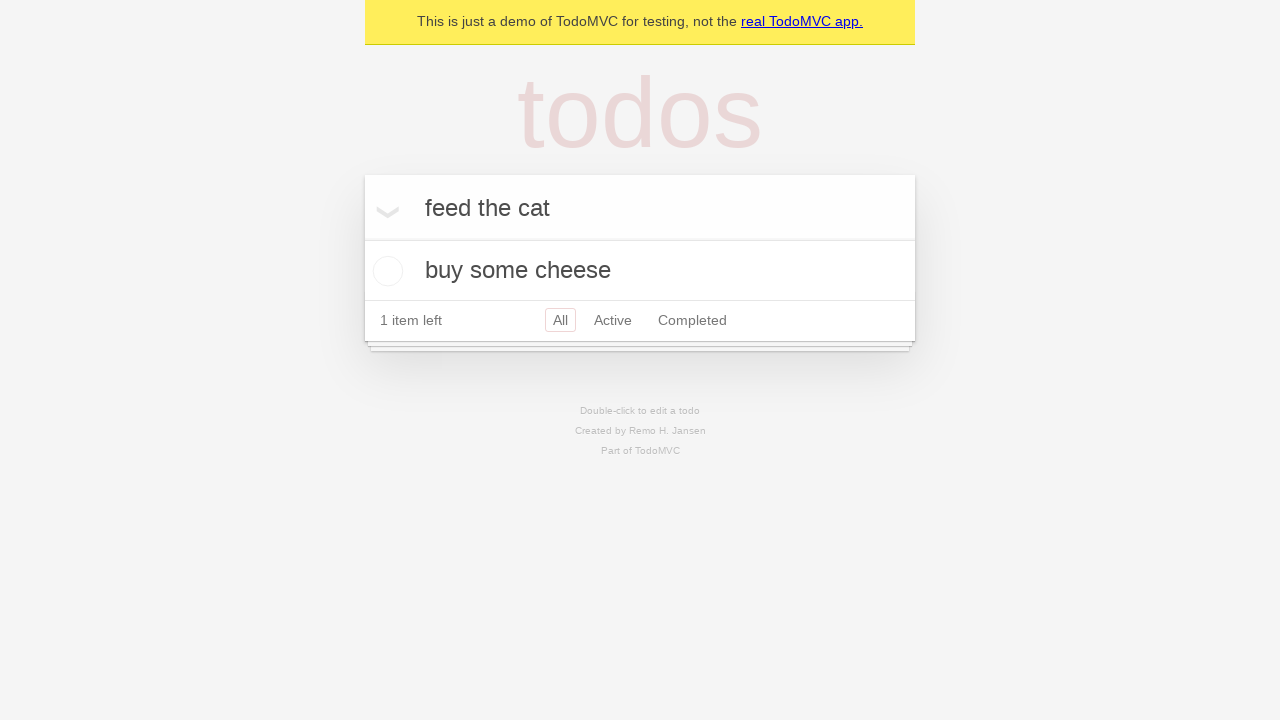

Pressed Enter to create second todo on internal:attr=[placeholder="What needs to be done?"i]
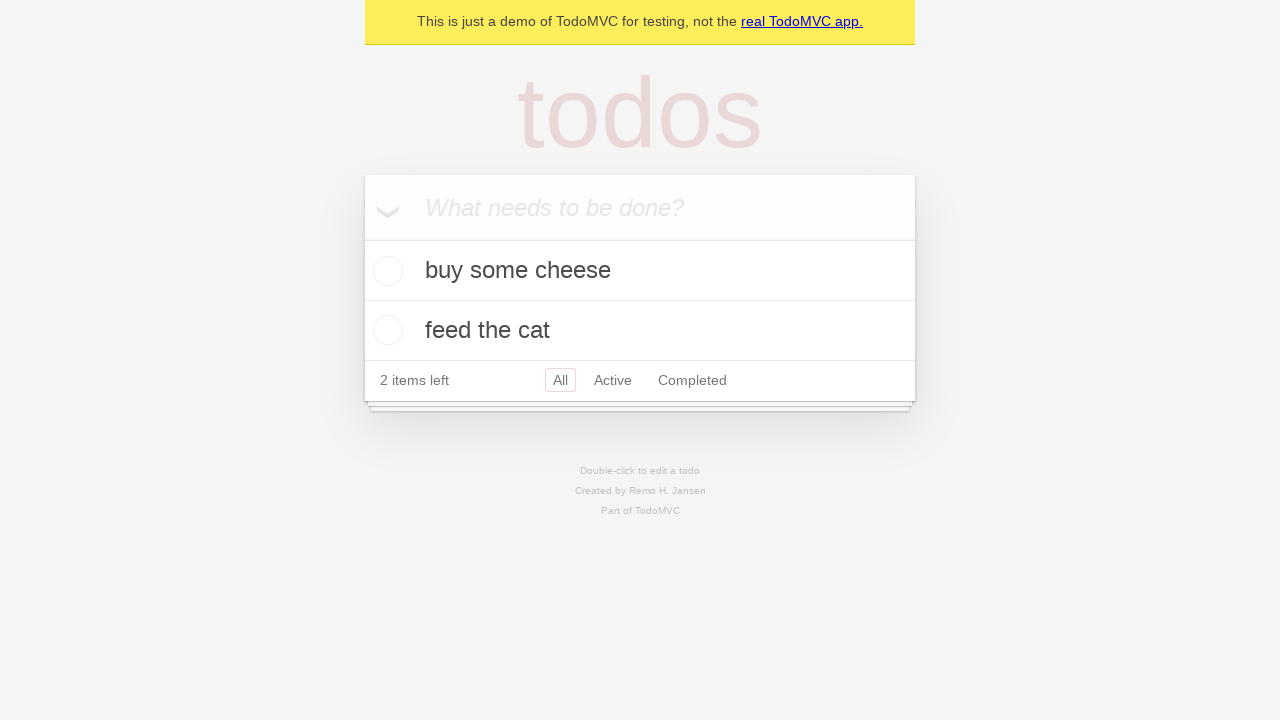

Filled third todo input with 'book a doctors appointment' on internal:attr=[placeholder="What needs to be done?"i]
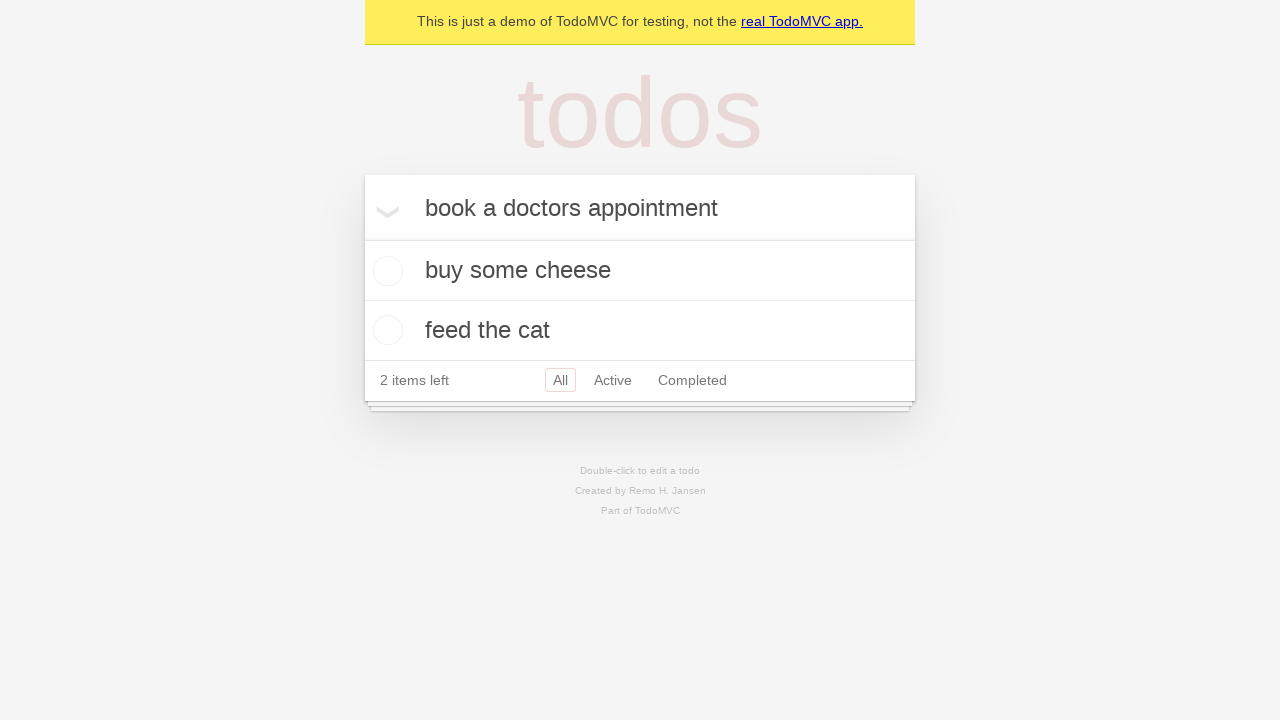

Pressed Enter to create third todo on internal:attr=[placeholder="What needs to be done?"i]
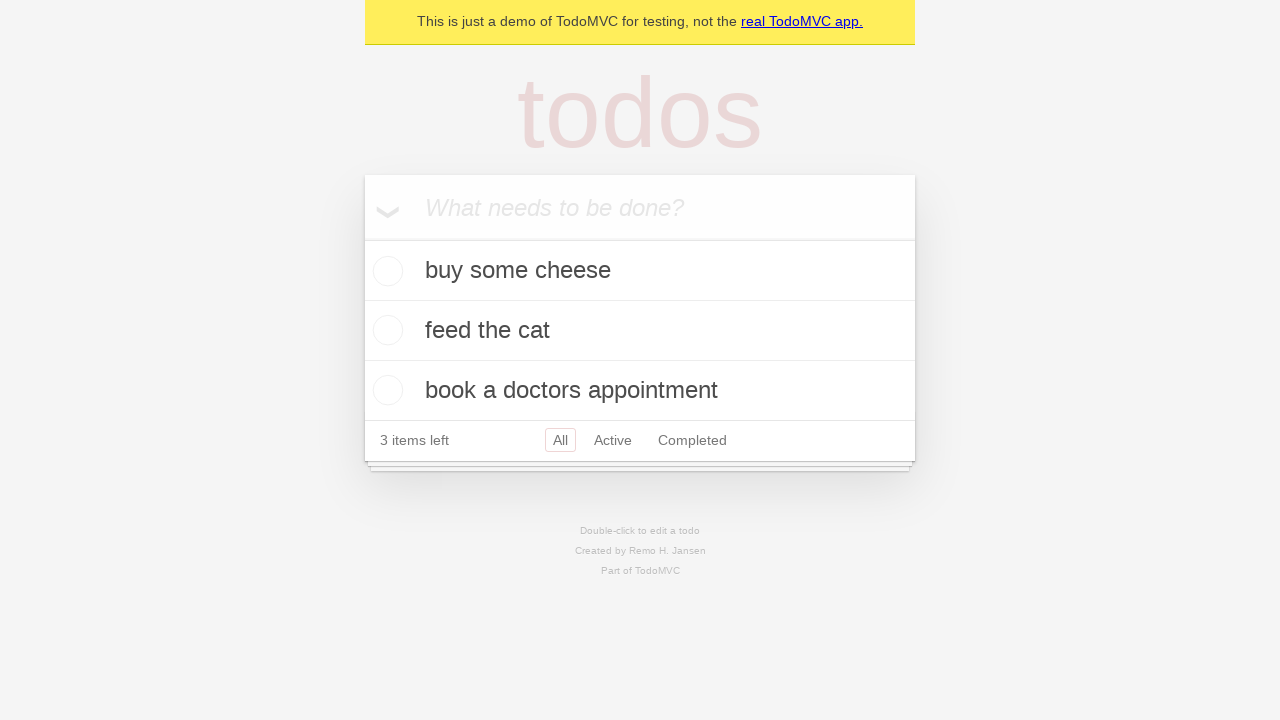

Checked the second todo item as completed at (385, 330) on internal:testid=[data-testid="todo-item"s] >> nth=1 >> internal:role=checkbox
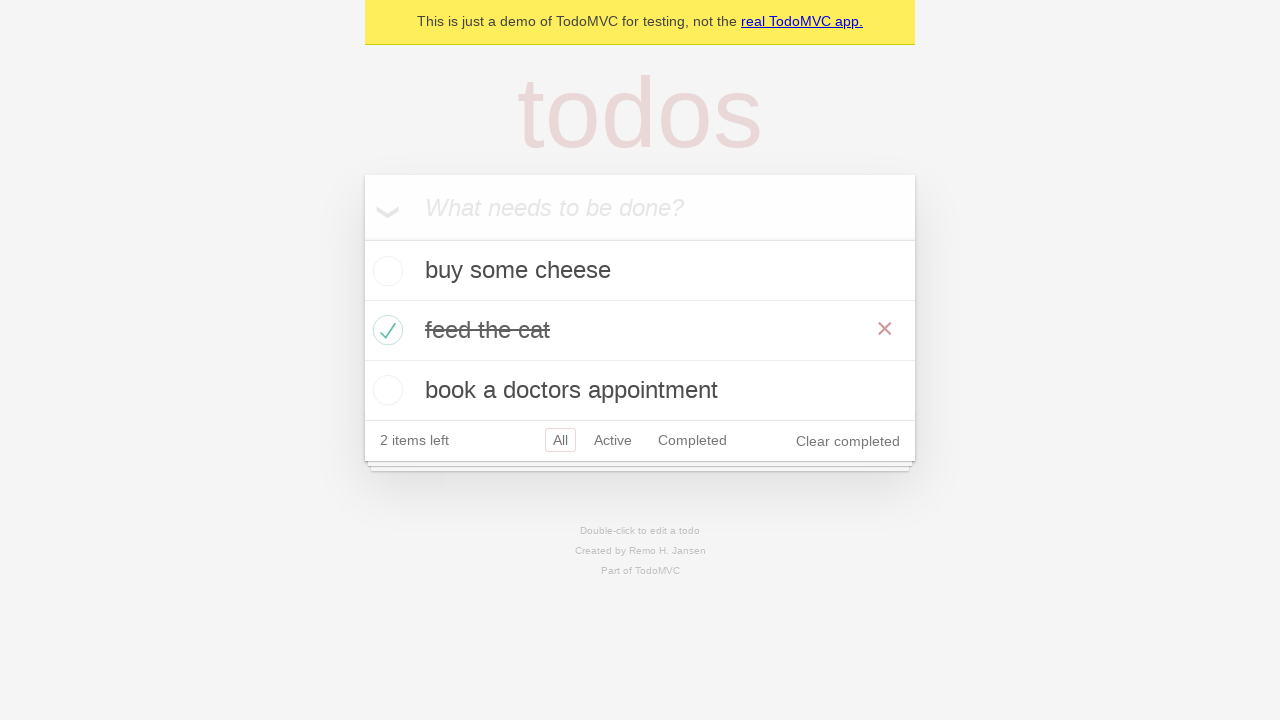

Clicked 'All' filter link at (560, 440) on internal:role=link[name="All"i]
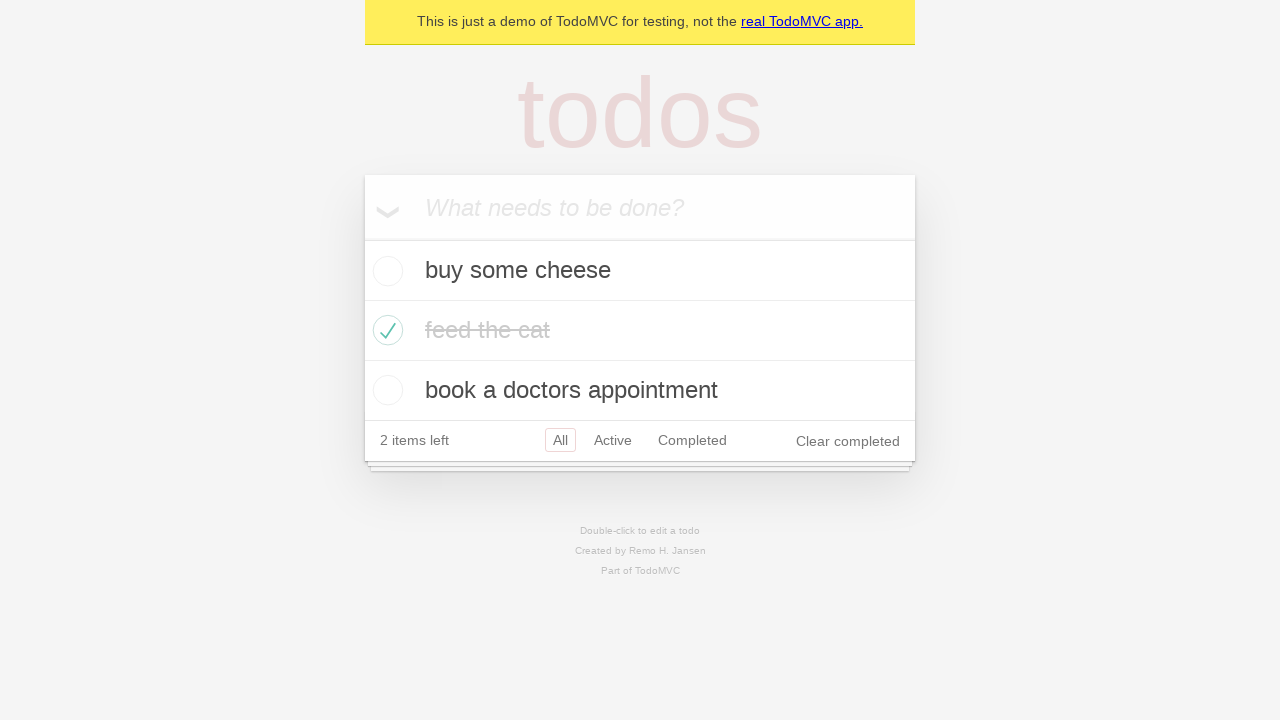

Clicked 'Active' filter link at (613, 440) on internal:role=link[name="Active"i]
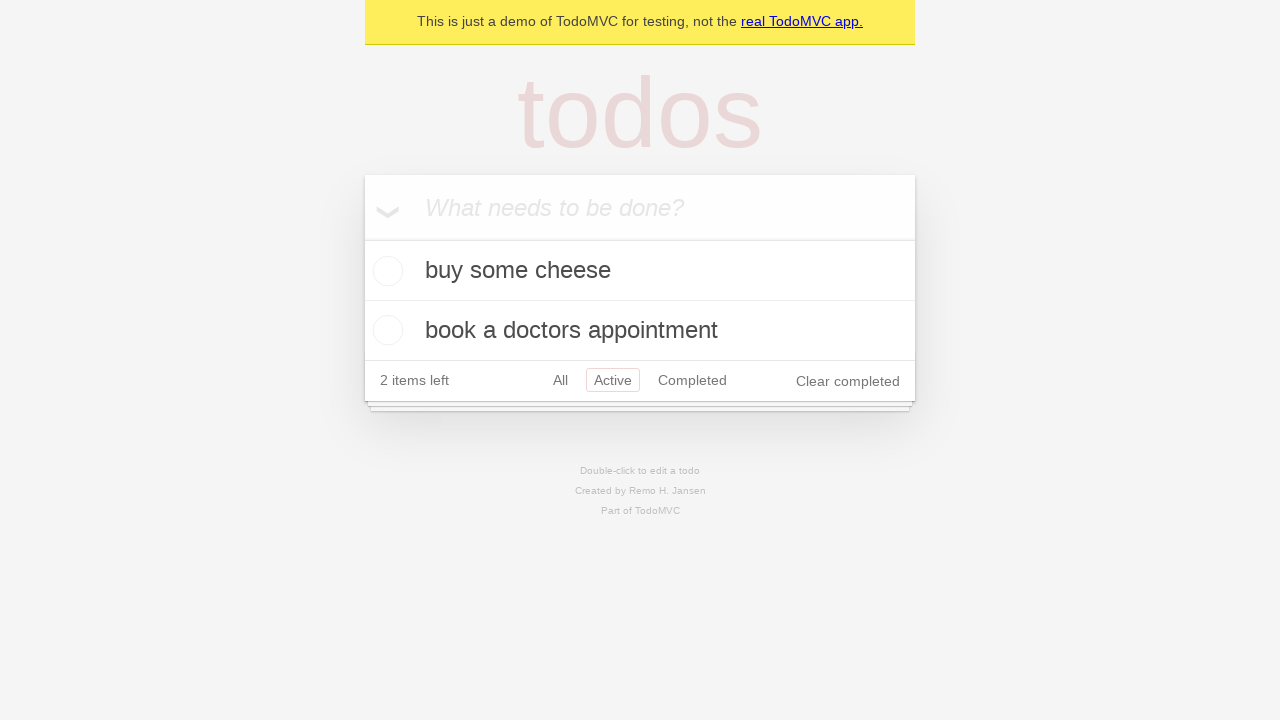

Clicked 'Completed' filter link at (692, 380) on internal:role=link[name="Completed"i]
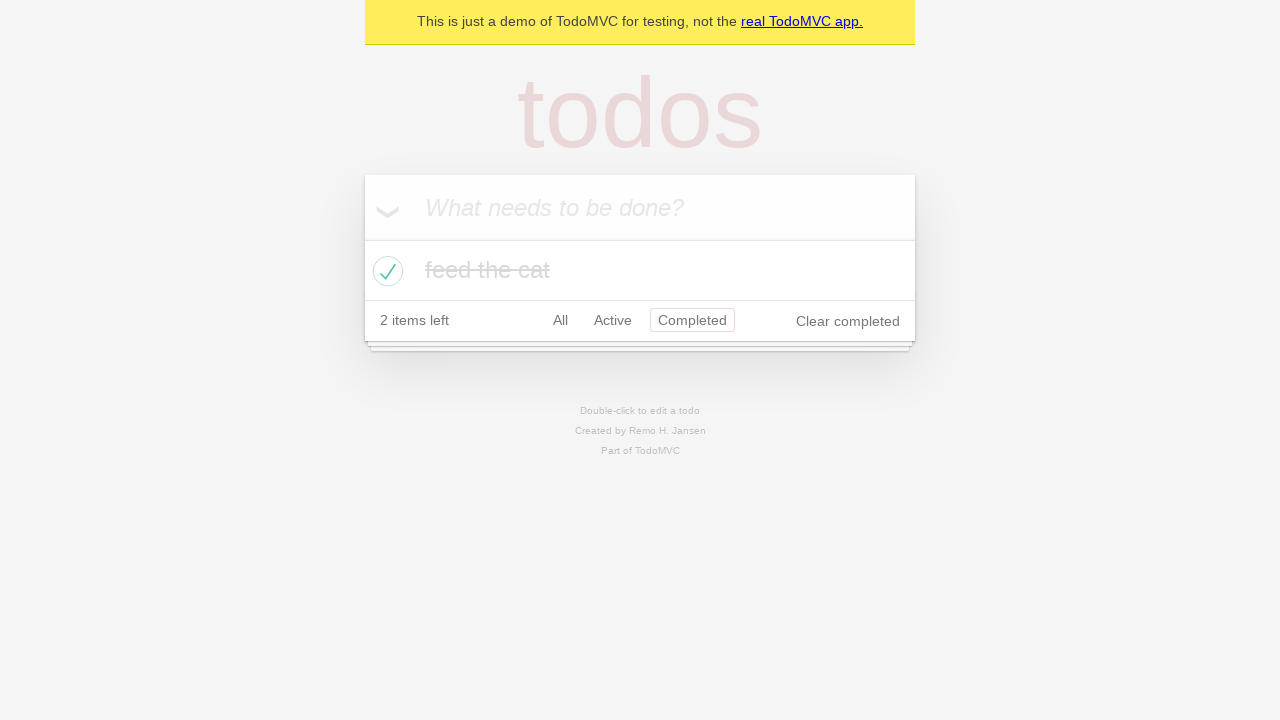

Navigated back to 'Active' filter view
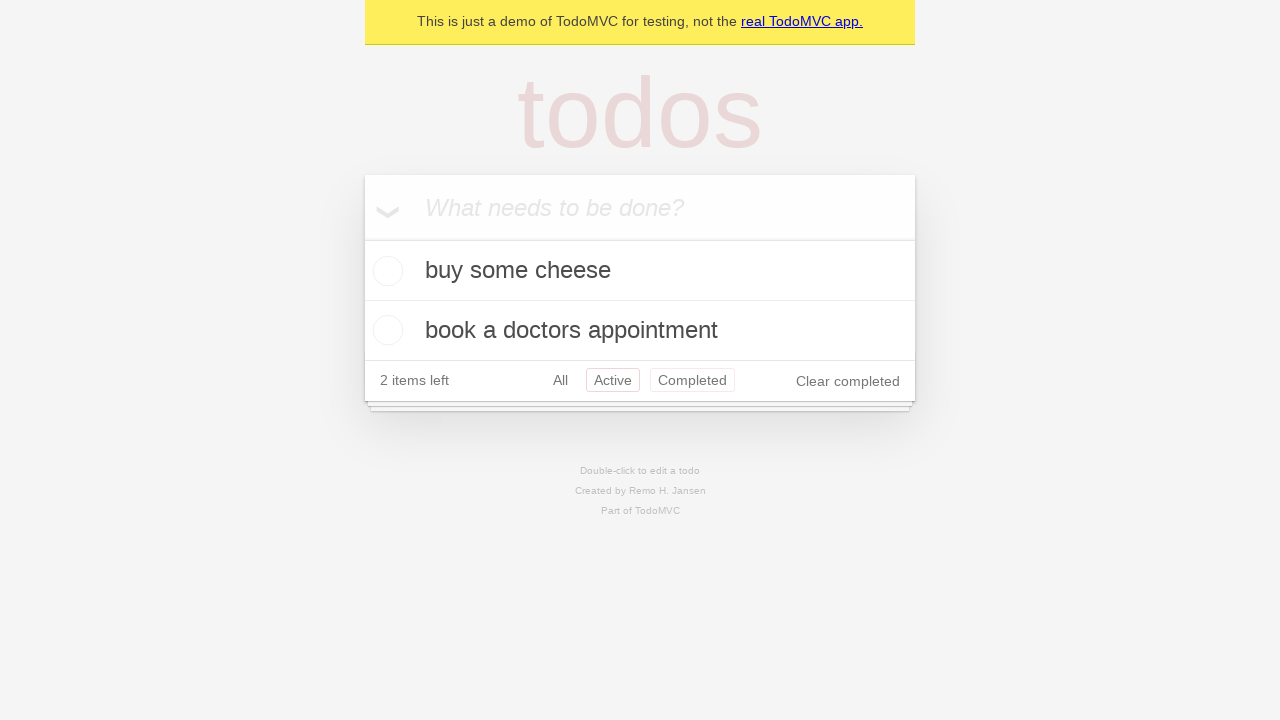

Navigated back to 'All' filter view
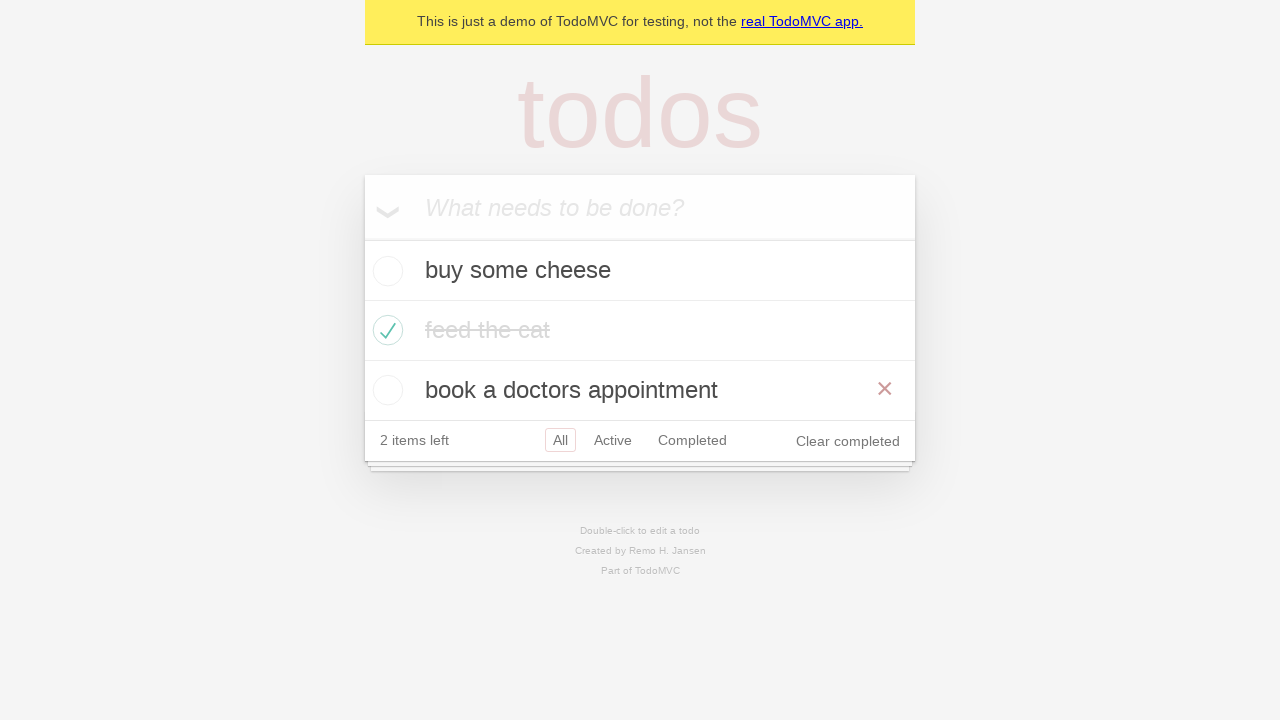

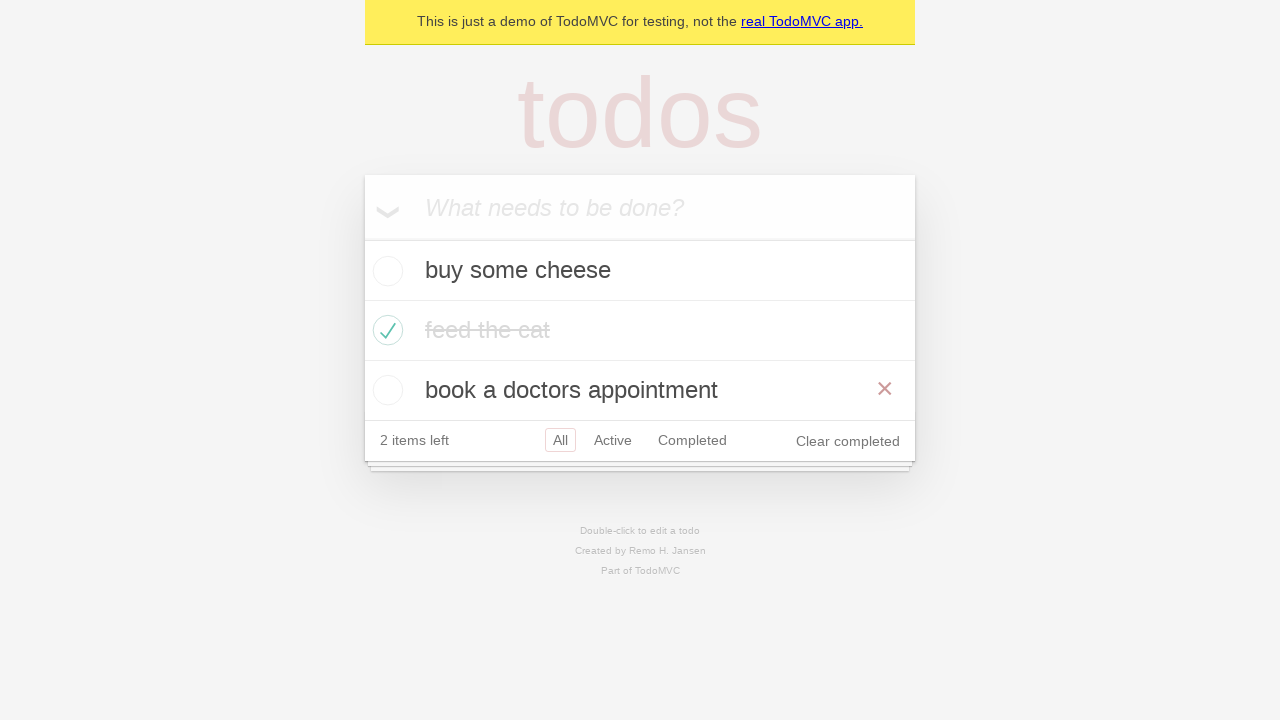